Navigates to Rahul Shetty Academy website and verifies the page loads by checking the title

Starting URL: https://rahulshettyacademy.com

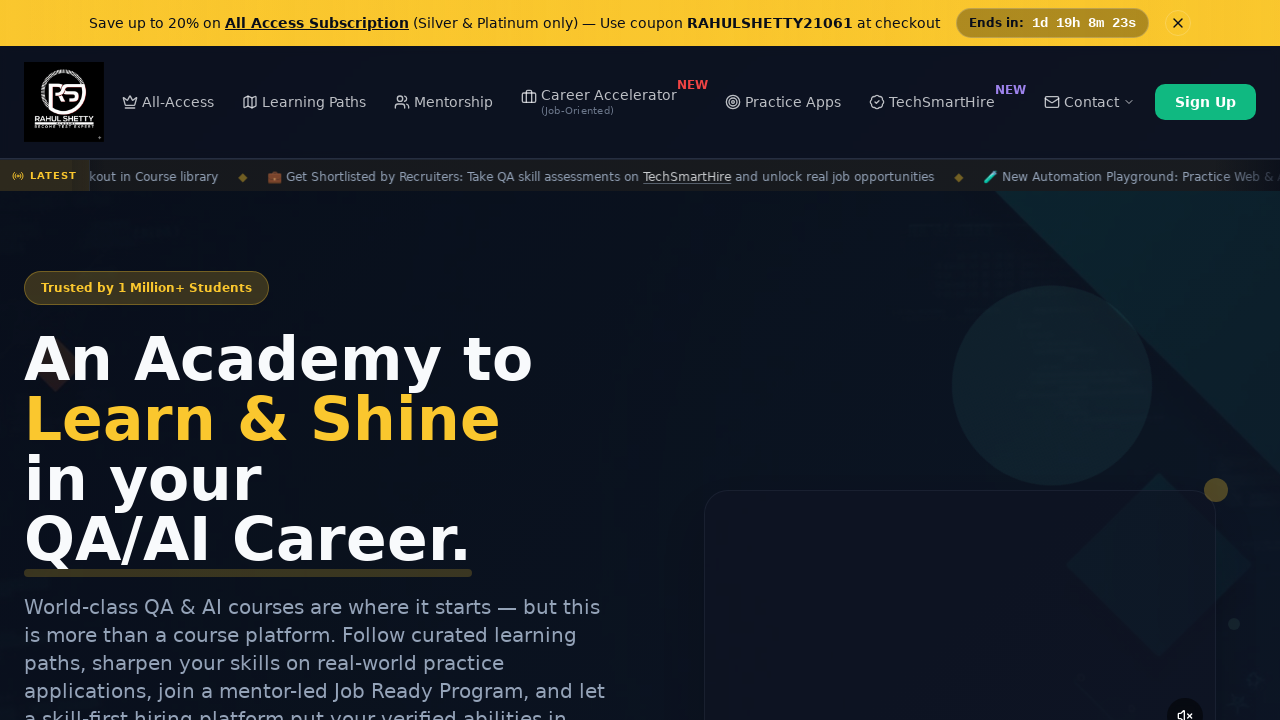

Navigated to Rahul Shetty Academy website
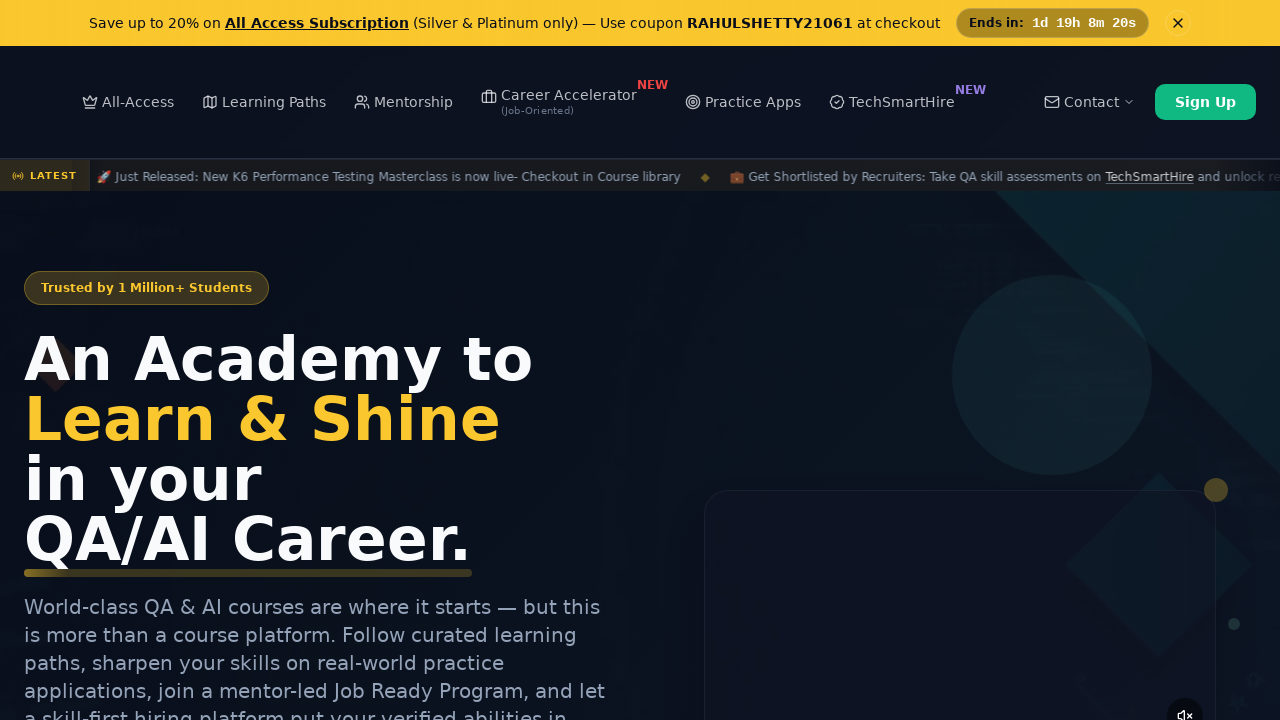

Page finished loading (DOM content loaded)
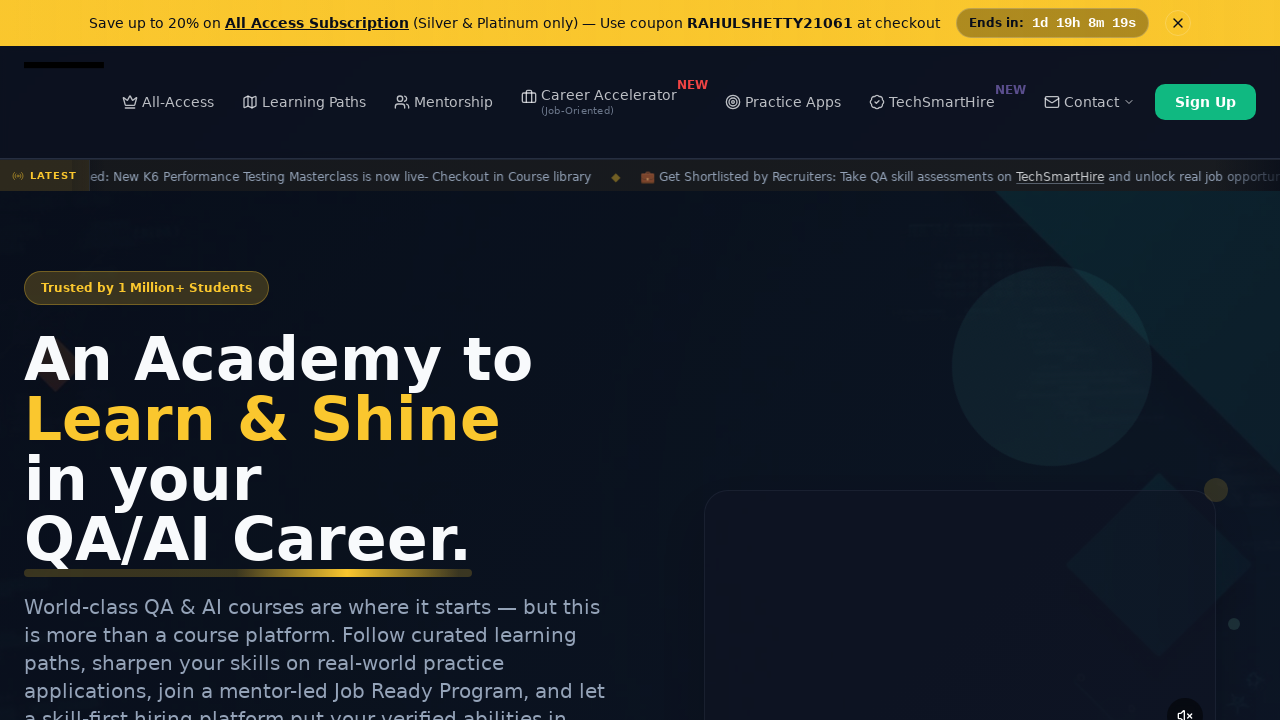

Retrieved page title: 'Rahul Shetty Academy | QA Automation, Playwright, AI Testing & Online Training'
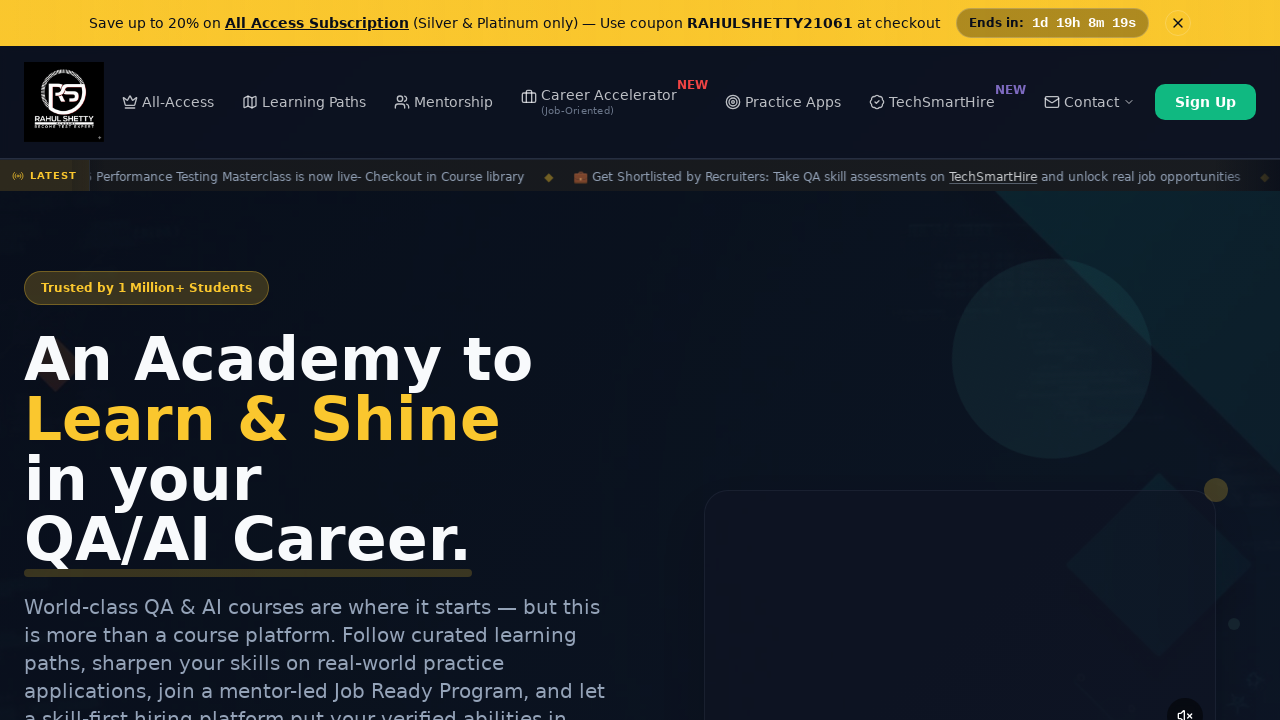

Verified page title is not empty - test passed
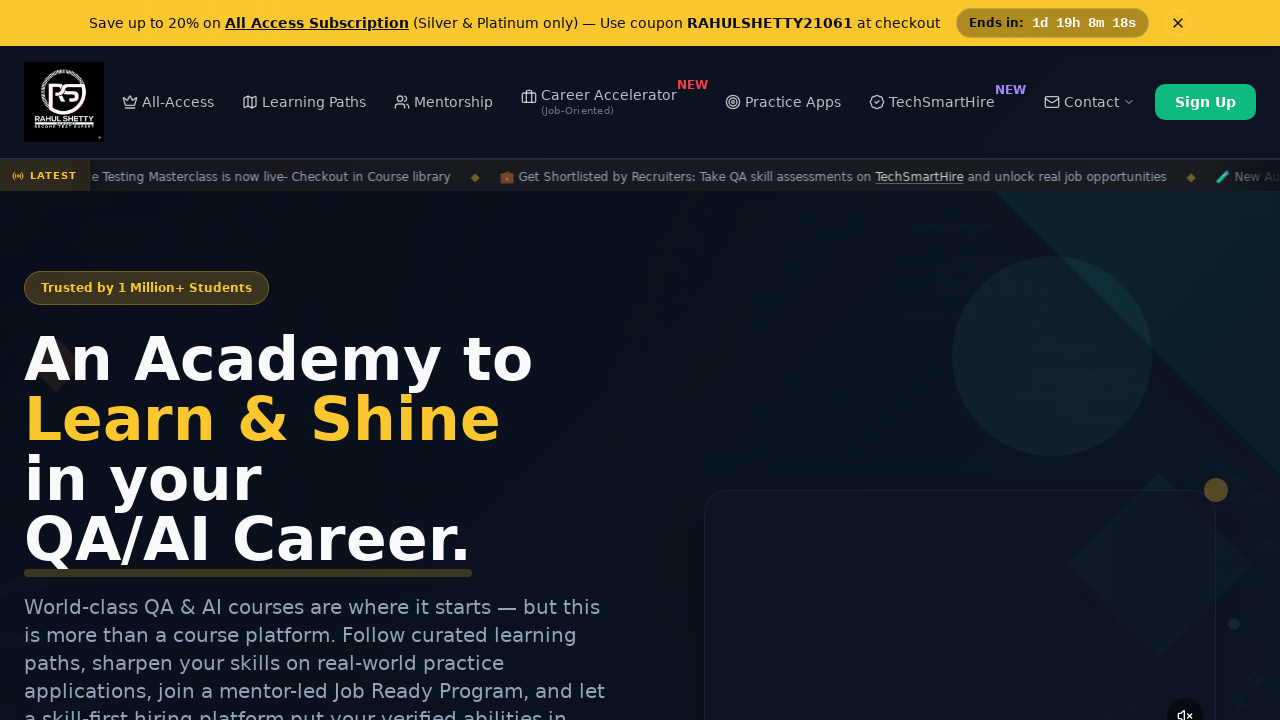

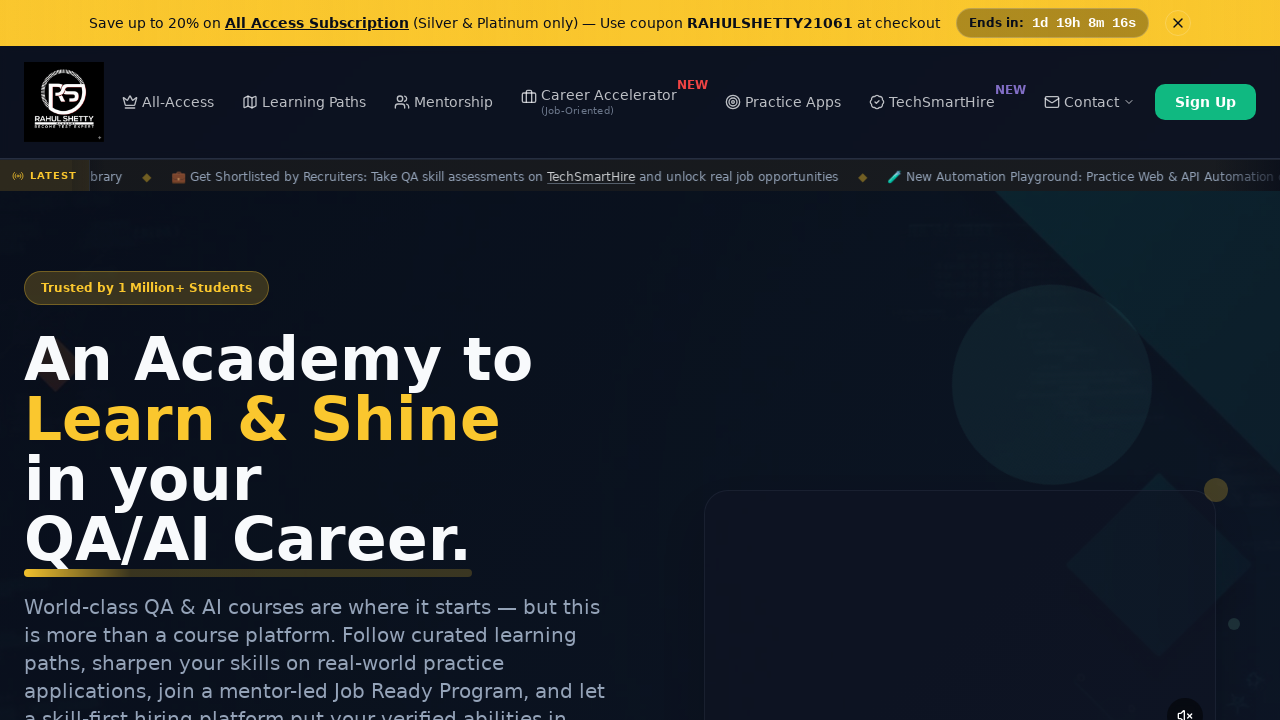